Tests the jQuery UI selectable widget by switching to an iframe and selecting multiple items using Ctrl+click

Starting URL: https://jqueryui.com/selectable/

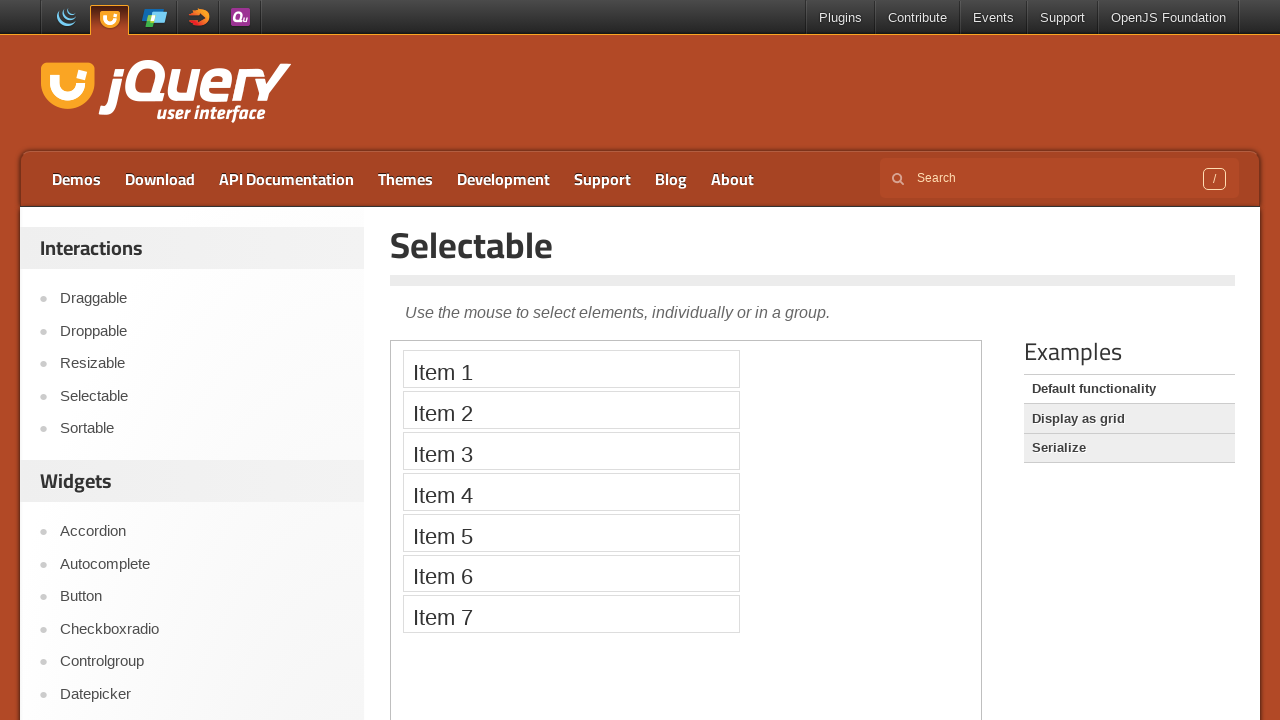

Located the iframe containing the selectable demo
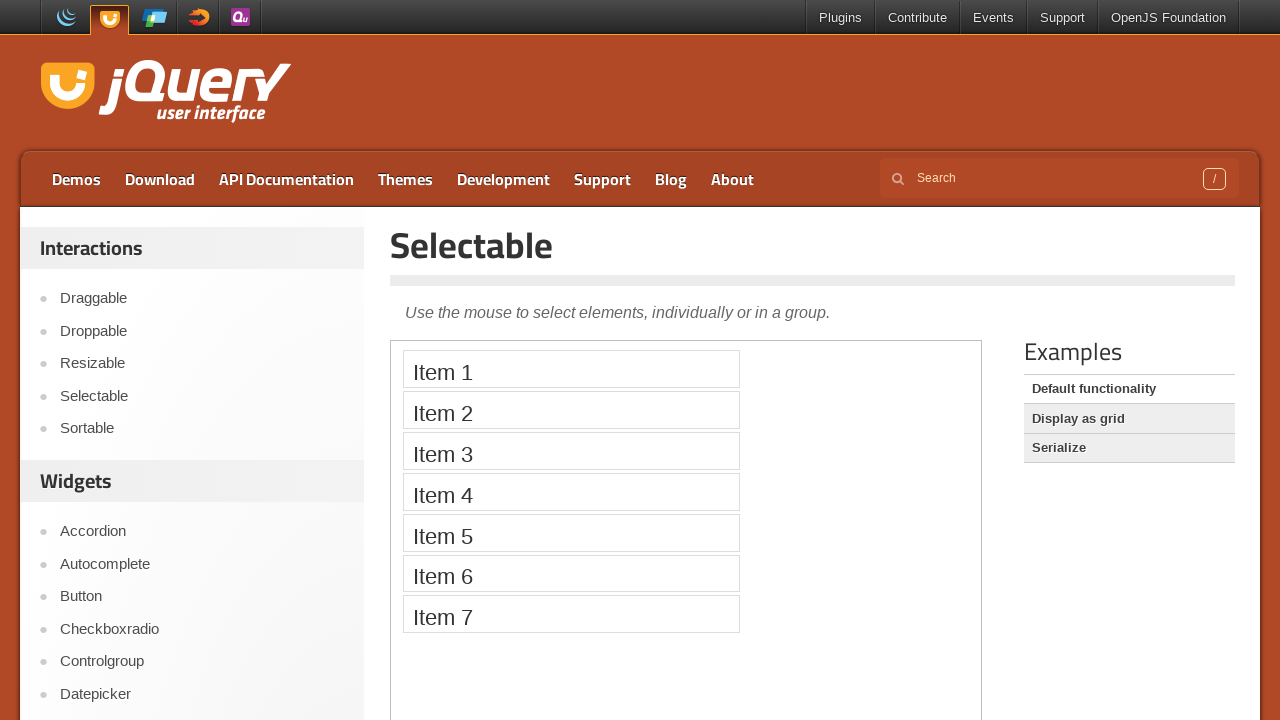

Ctrl+clicked on Item 1 to select it at (571, 369) on iframe >> nth=0 >> internal:control=enter-frame >> xpath=//li[text()='Item 1']
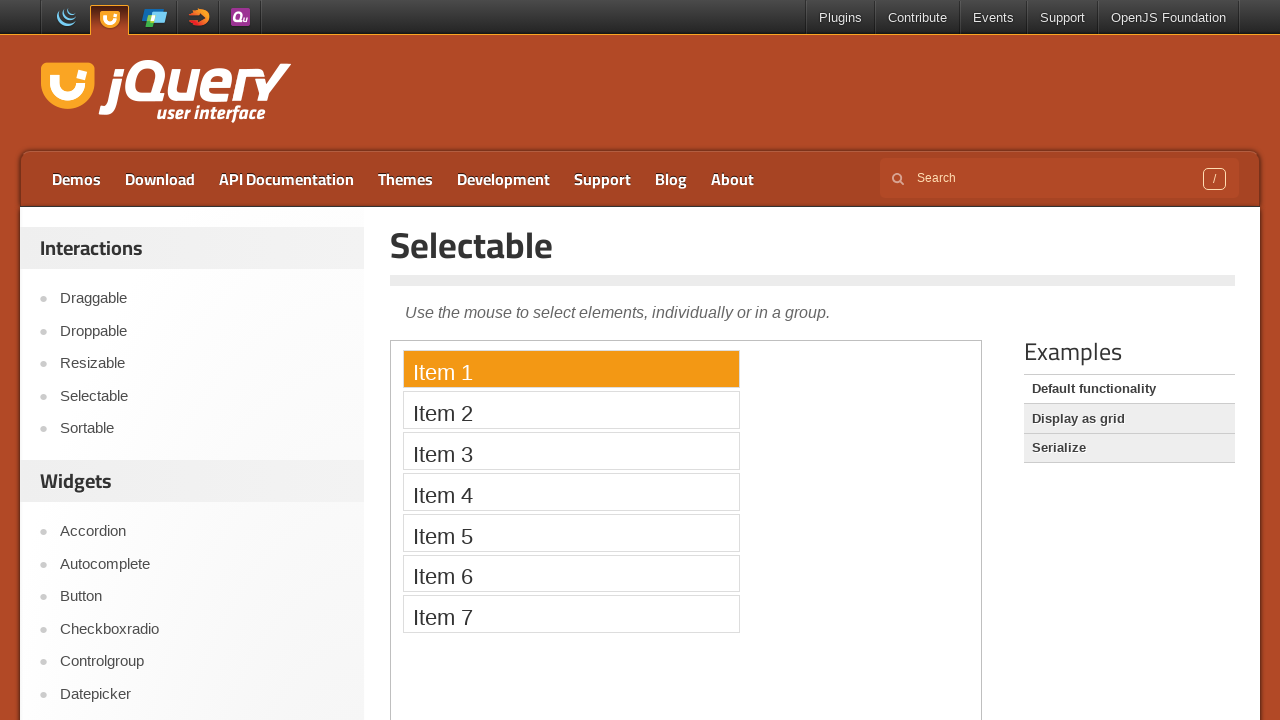

Ctrl+clicked on Item 4 to select multiple items at (571, 492) on iframe >> nth=0 >> internal:control=enter-frame >> xpath=//li[text()='Item 4']
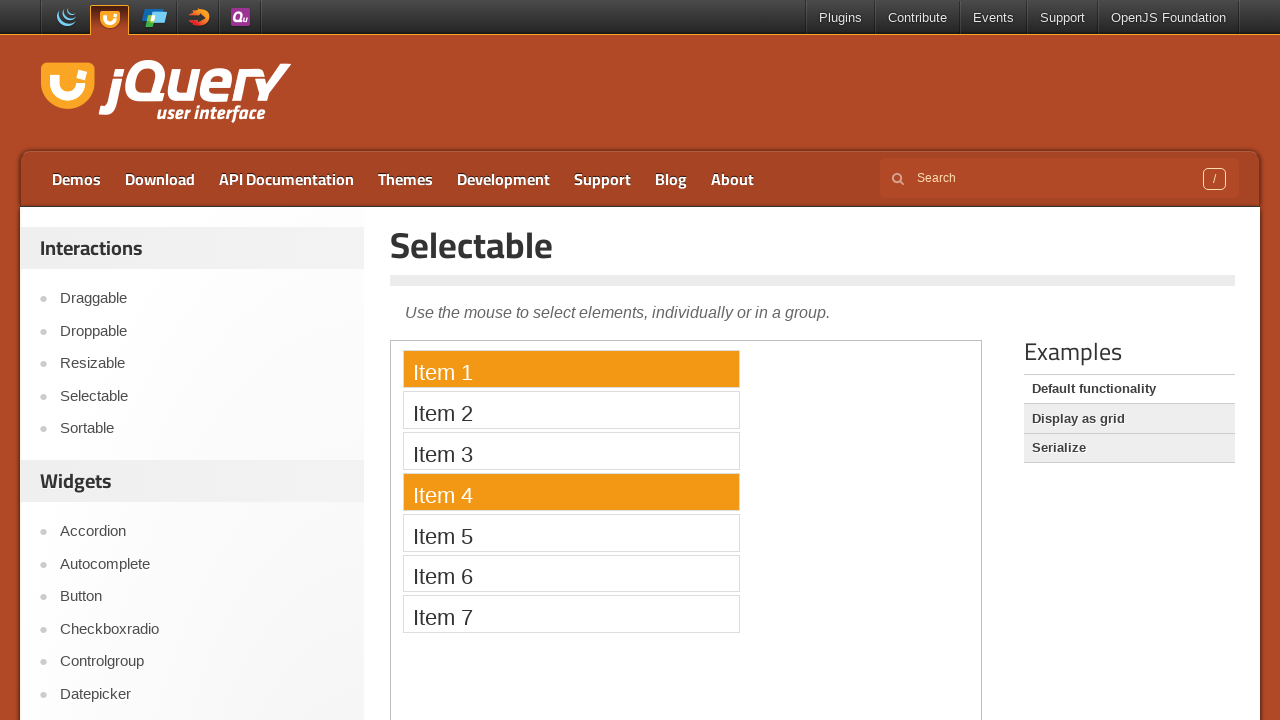

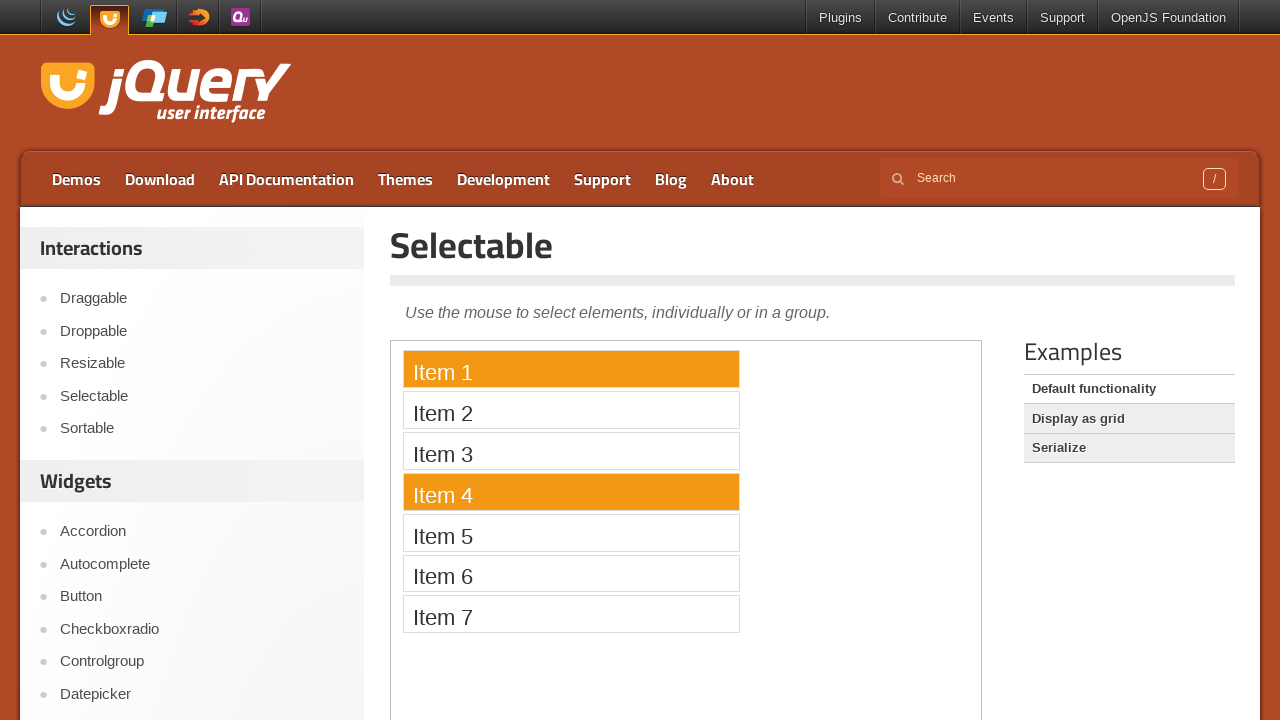